Tests the Add/Remove Elements page by clicking to add multiple elements and then removing some of them, verifying the dynamic element manipulation functionality.

Starting URL: https://the-internet.herokuapp.com/

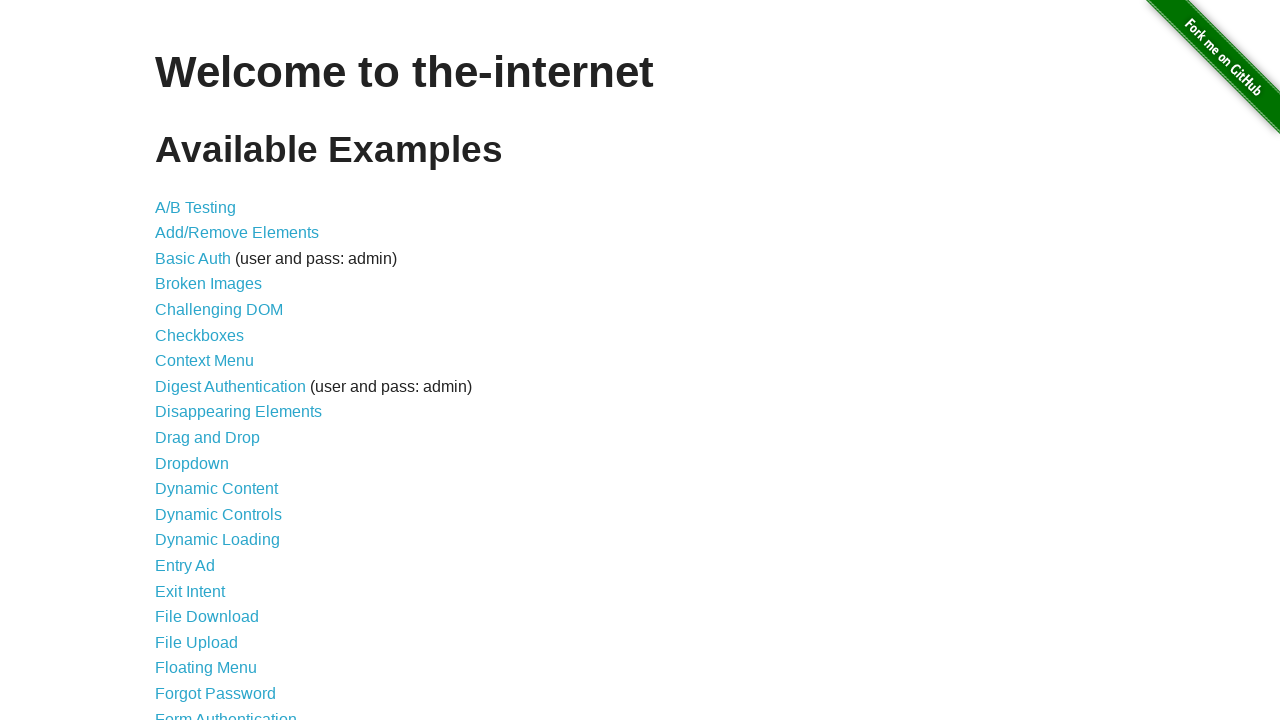

Clicked on 'Add/Remove Elements' link to navigate to test page at (237, 233) on text=Add/Remove Elements
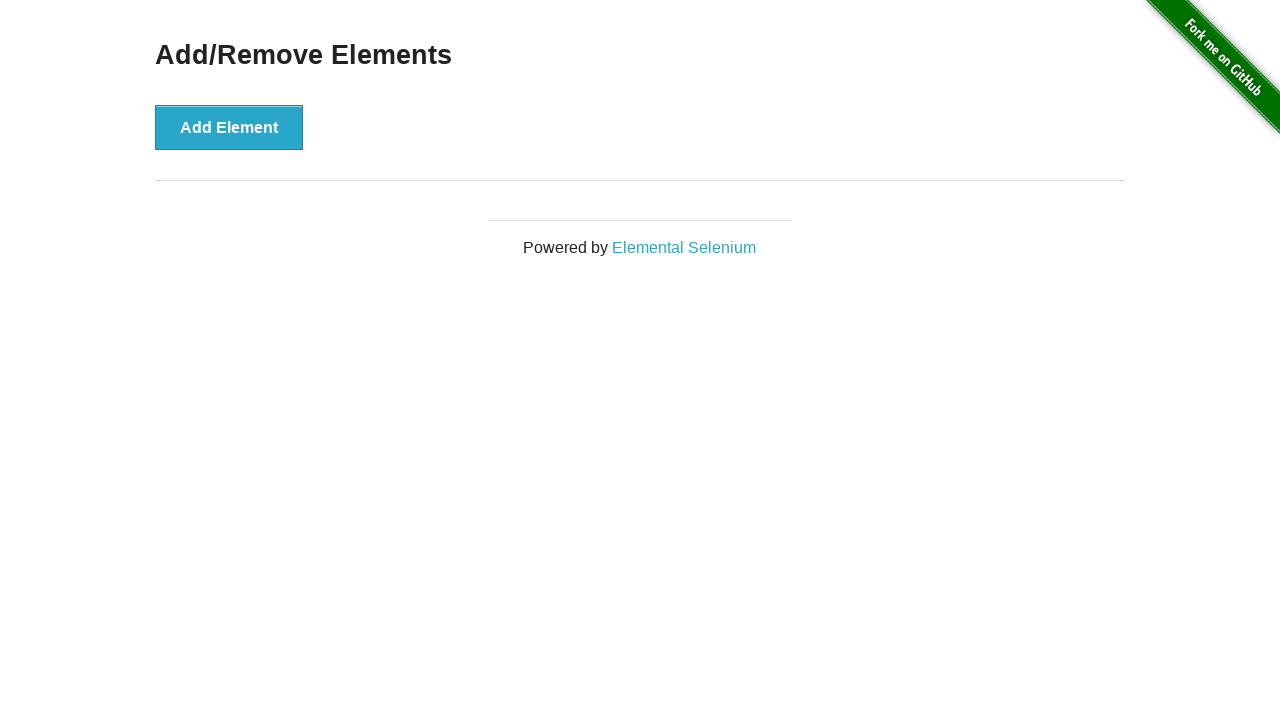

Add Element button became visible
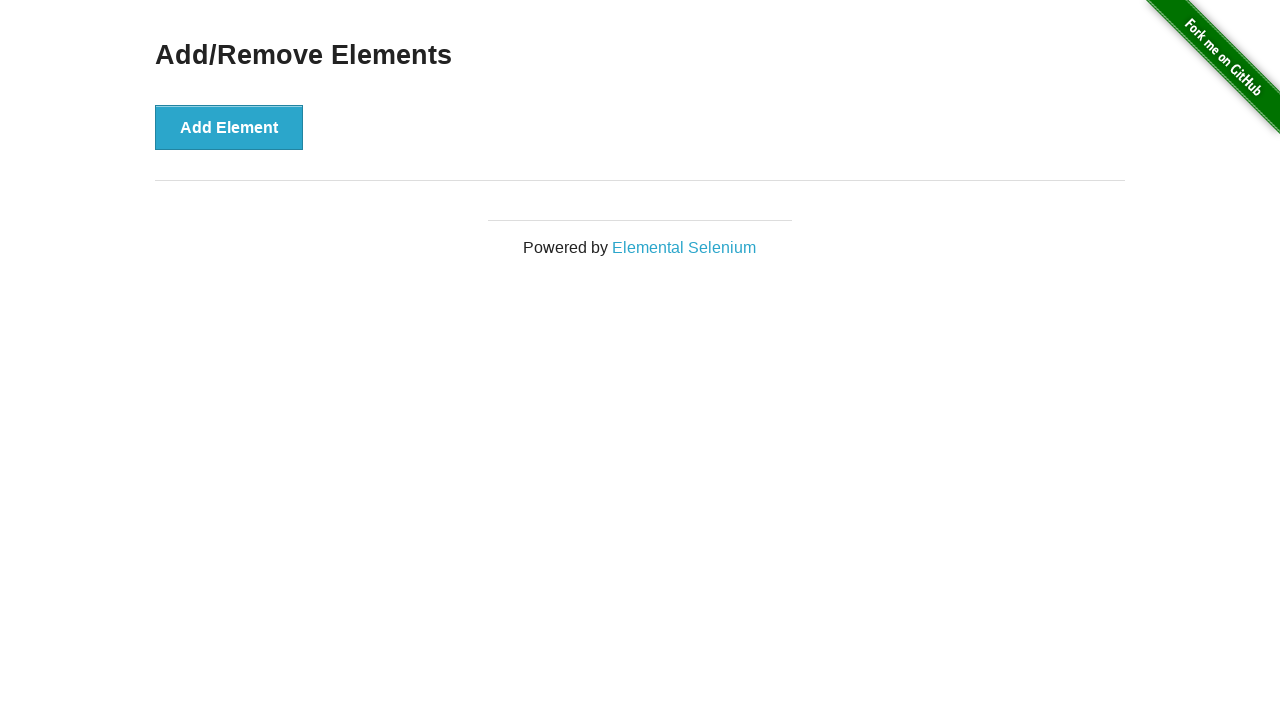

Clicked Add Element button (addition 1 of 5) at (229, 127) on xpath=//*[@id="content"]/div/button
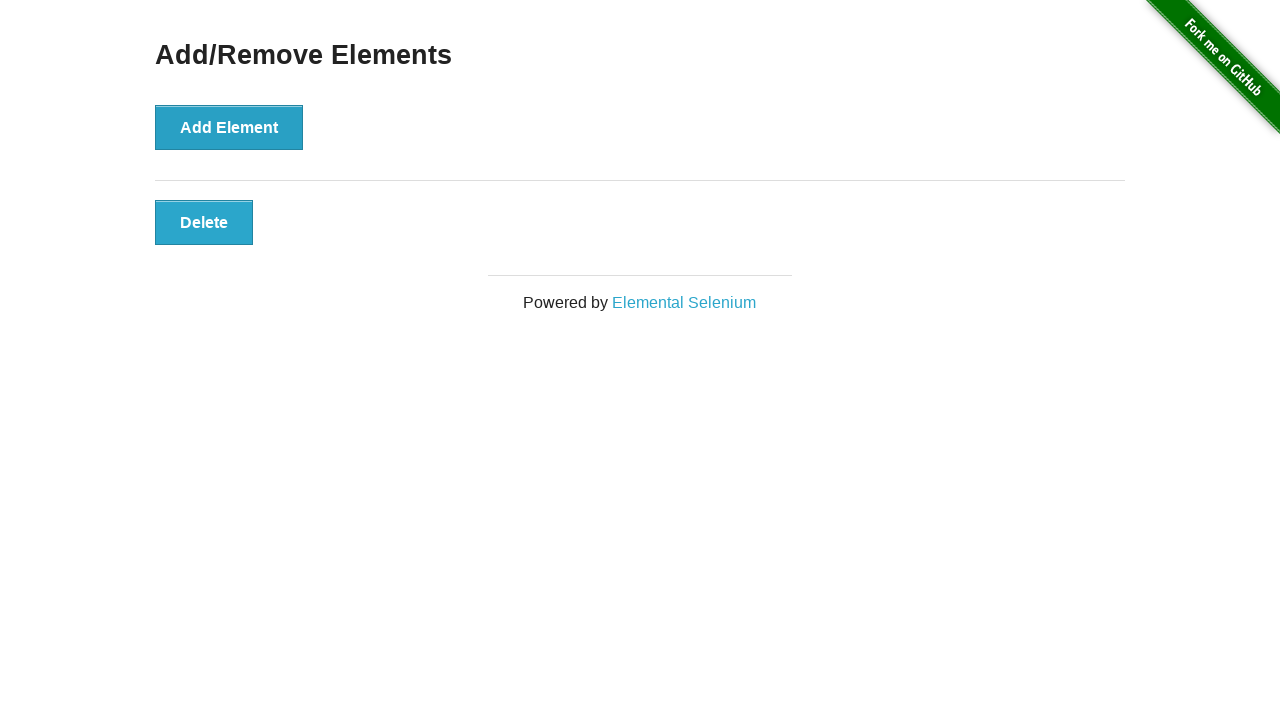

Clicked Add Element button (addition 2 of 5) at (229, 127) on xpath=//*[@id="content"]/div/button
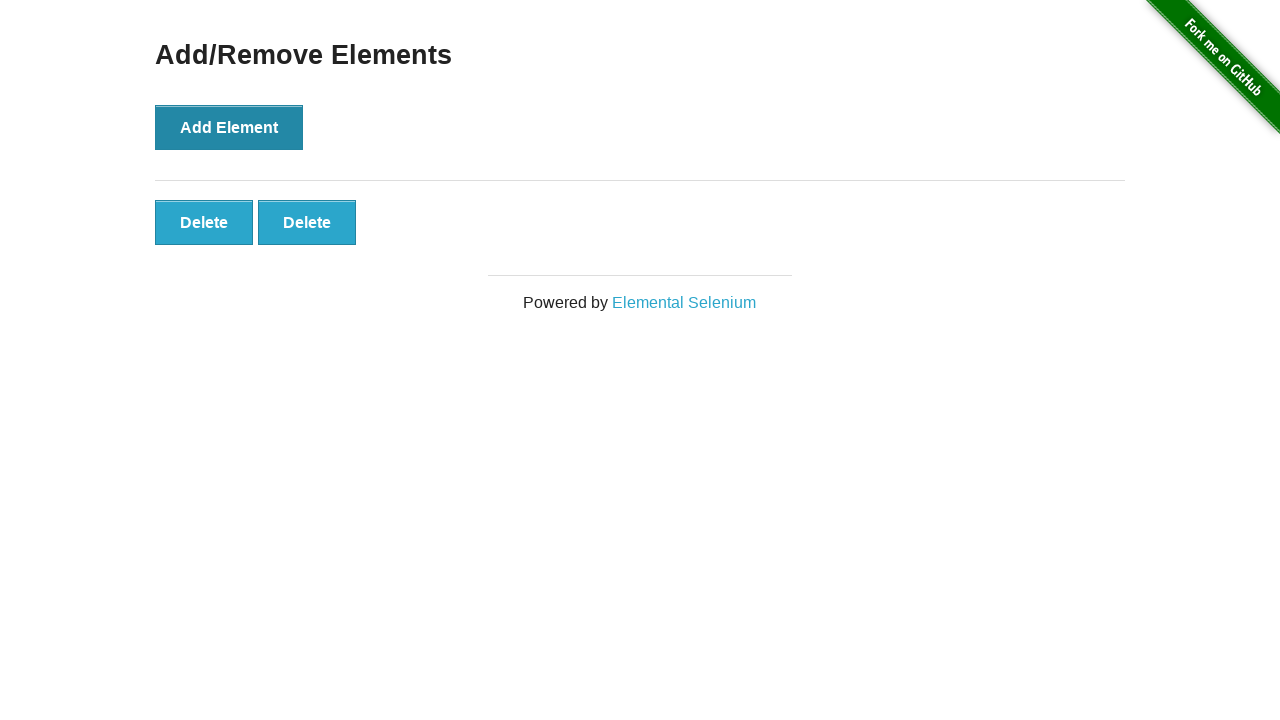

Clicked Add Element button (addition 3 of 5) at (229, 127) on xpath=//*[@id="content"]/div/button
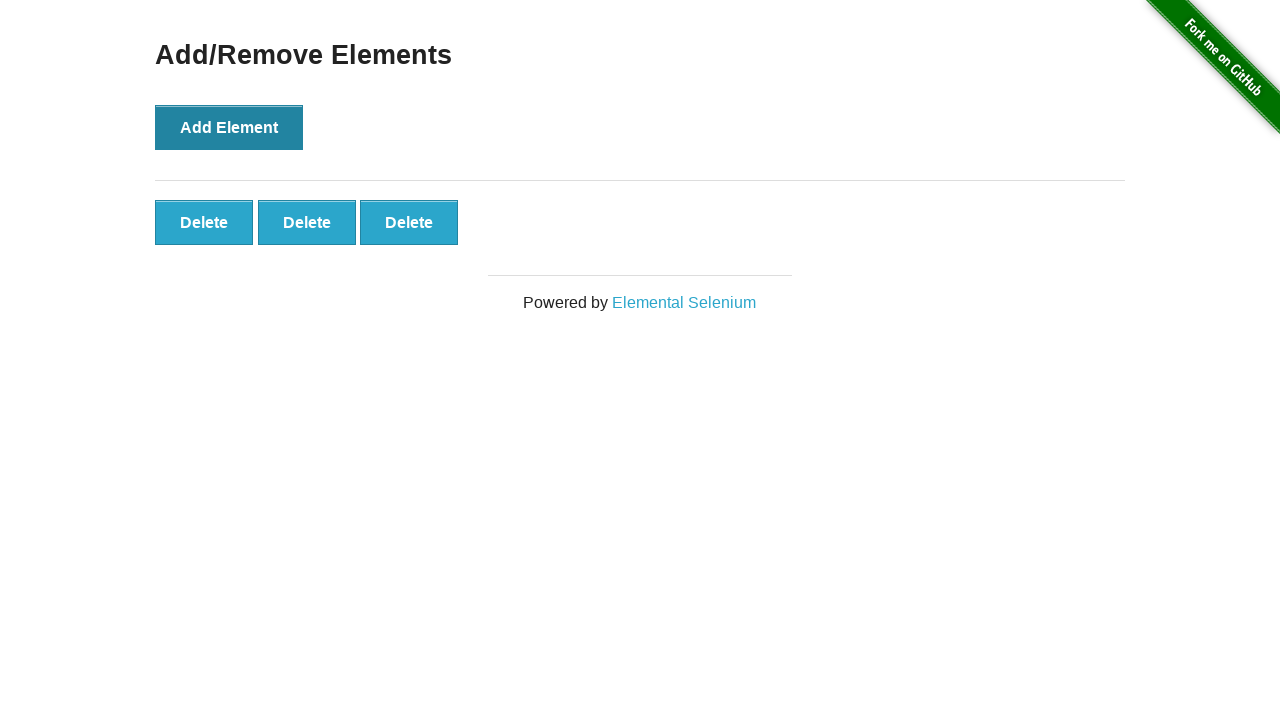

Clicked Add Element button (addition 4 of 5) at (229, 127) on xpath=//*[@id="content"]/div/button
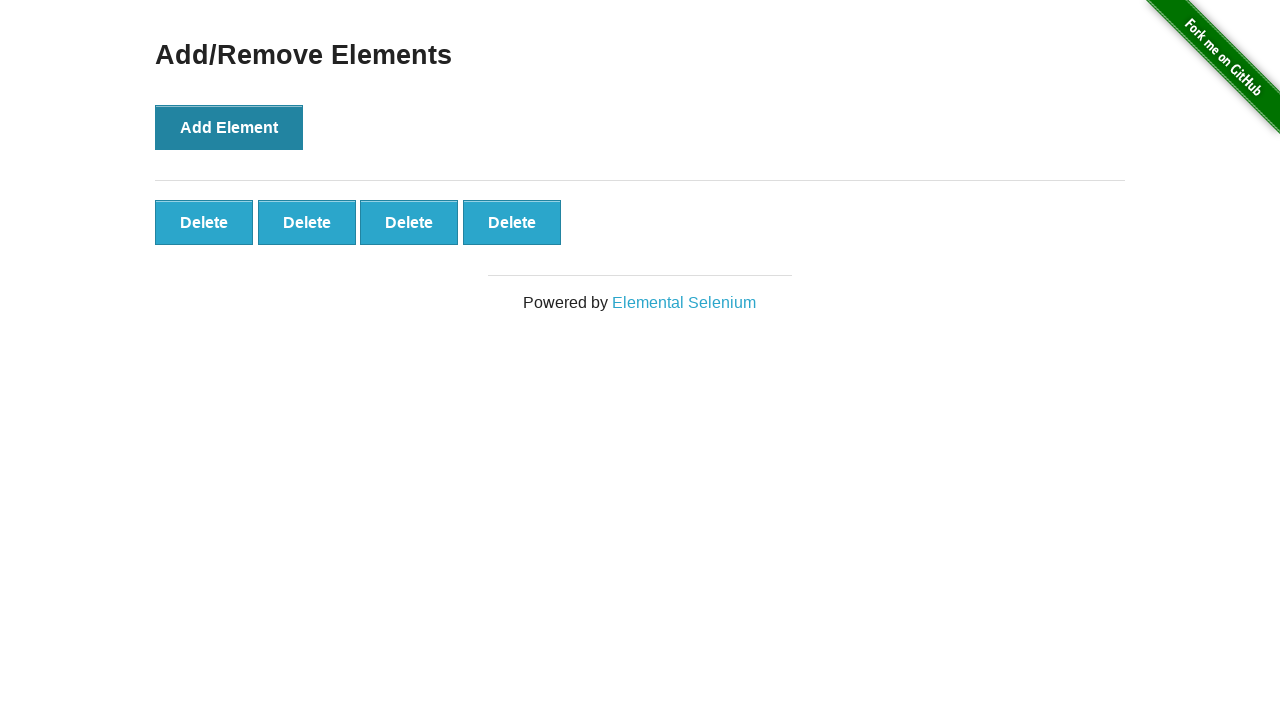

Clicked Add Element button (addition 5 of 5) at (229, 127) on xpath=//*[@id="content"]/div/button
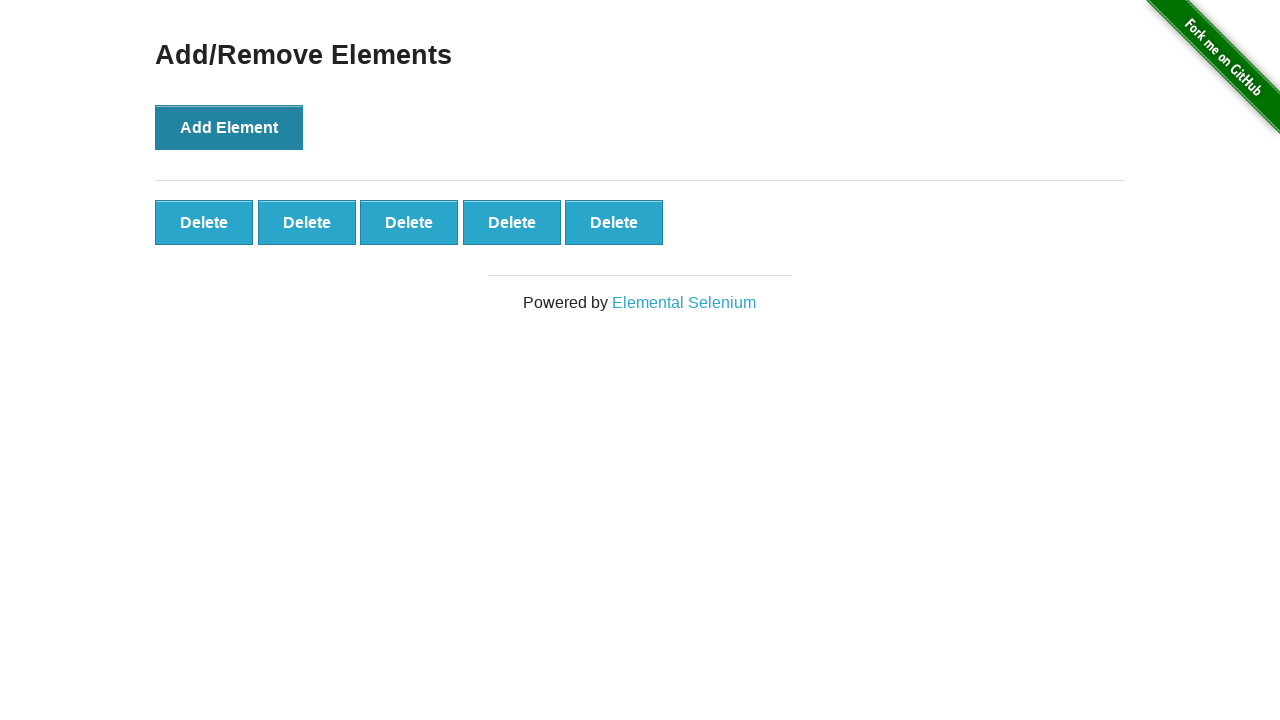

Clicked Delete button to remove element (removal 1 of 3) at (204, 222) on .added-manually >> nth=0
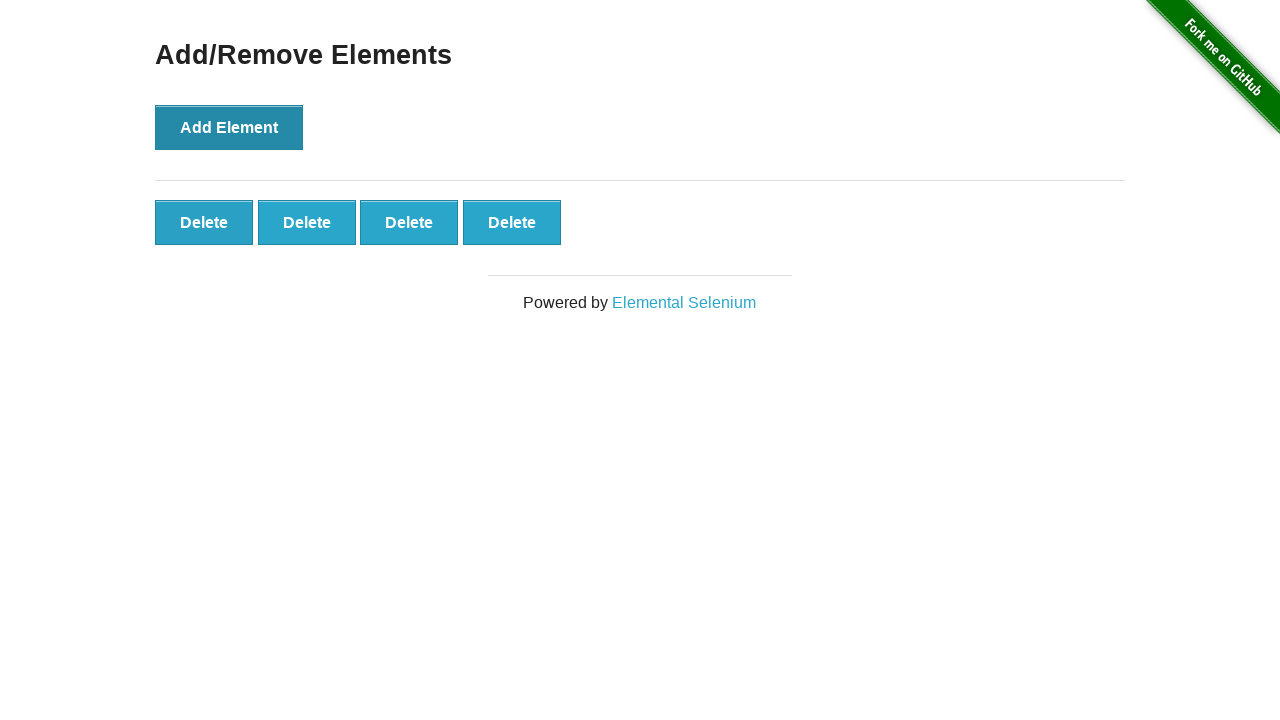

Clicked Delete button to remove element (removal 2 of 3) at (204, 222) on .added-manually >> nth=0
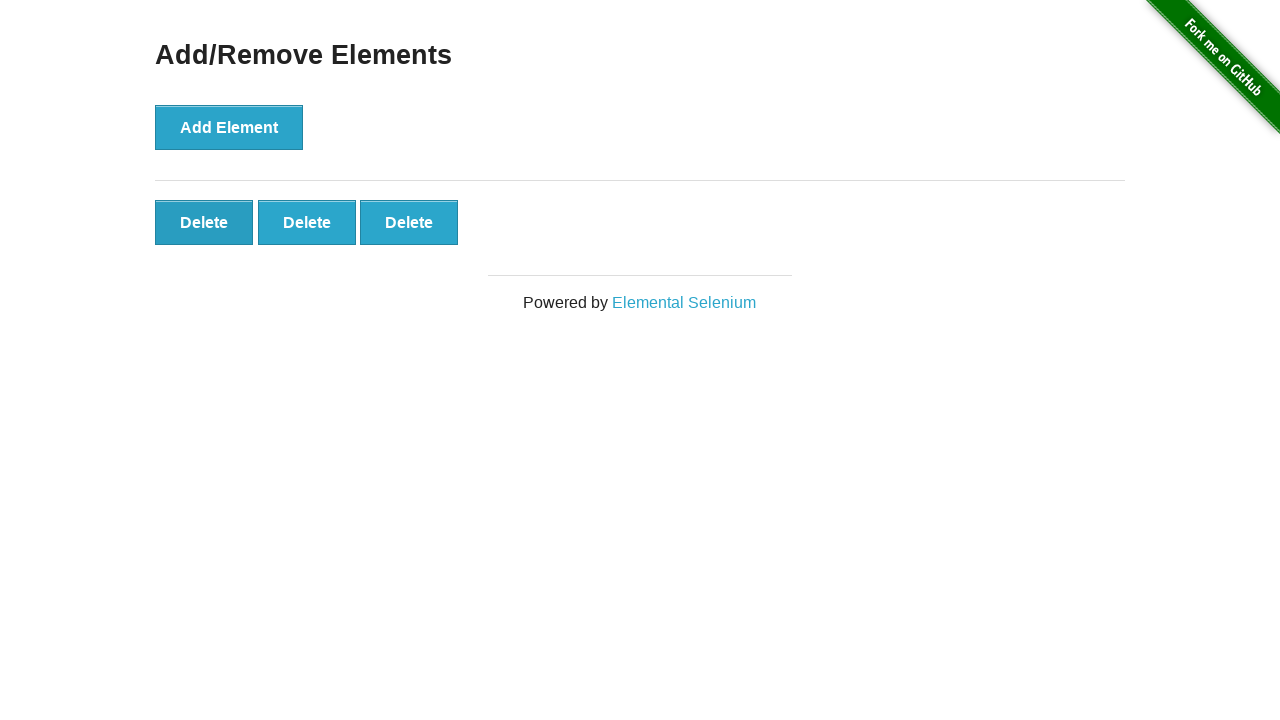

Clicked Delete button to remove element (removal 3 of 3) at (204, 222) on .added-manually >> nth=0
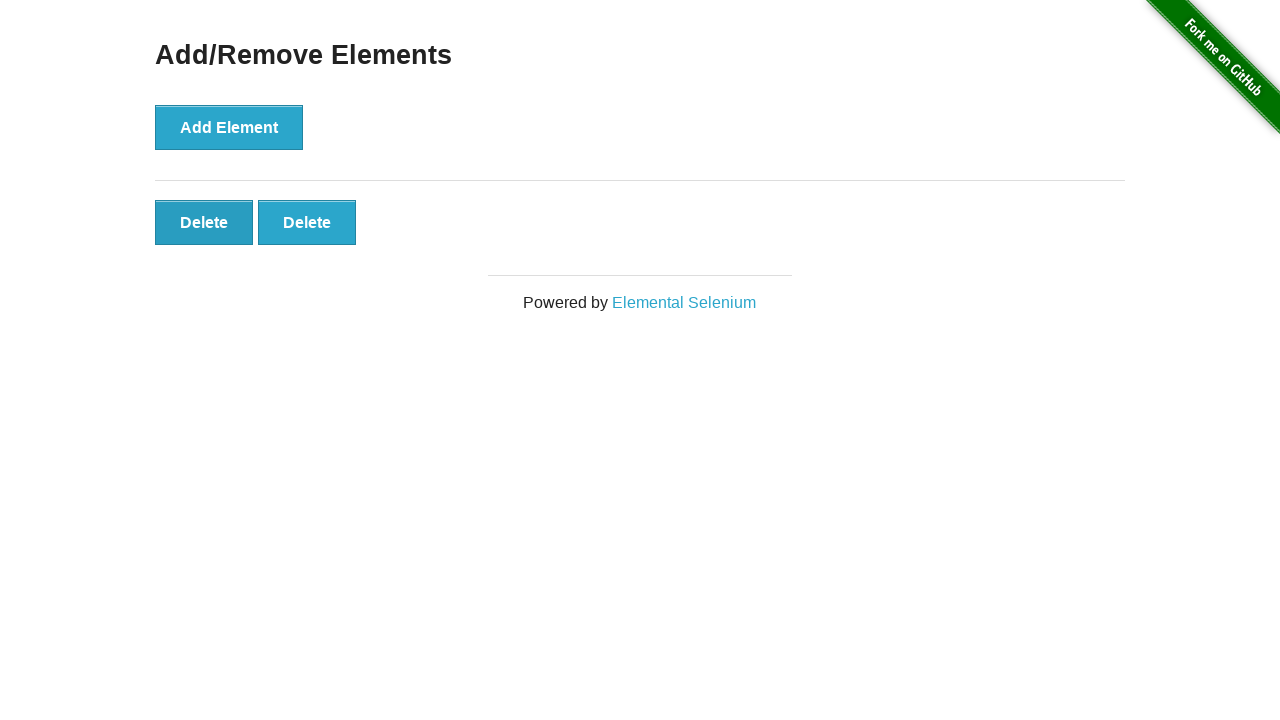

Verified remaining elements are visible
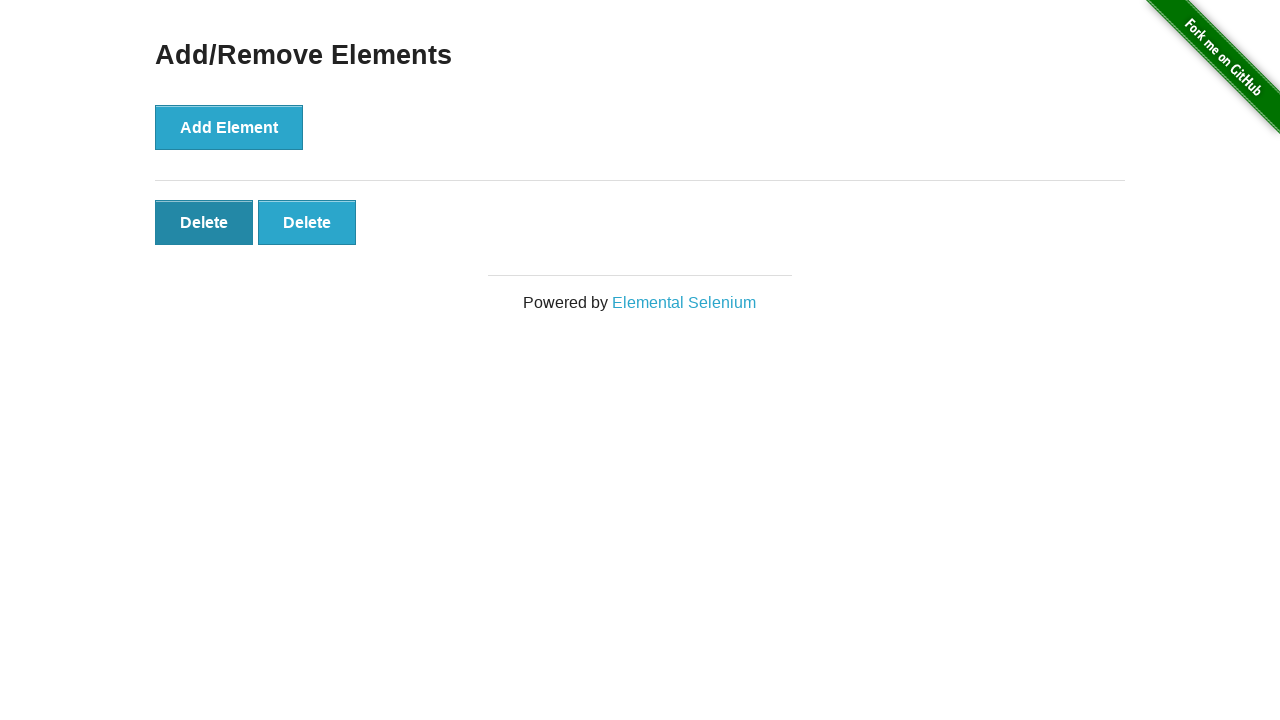

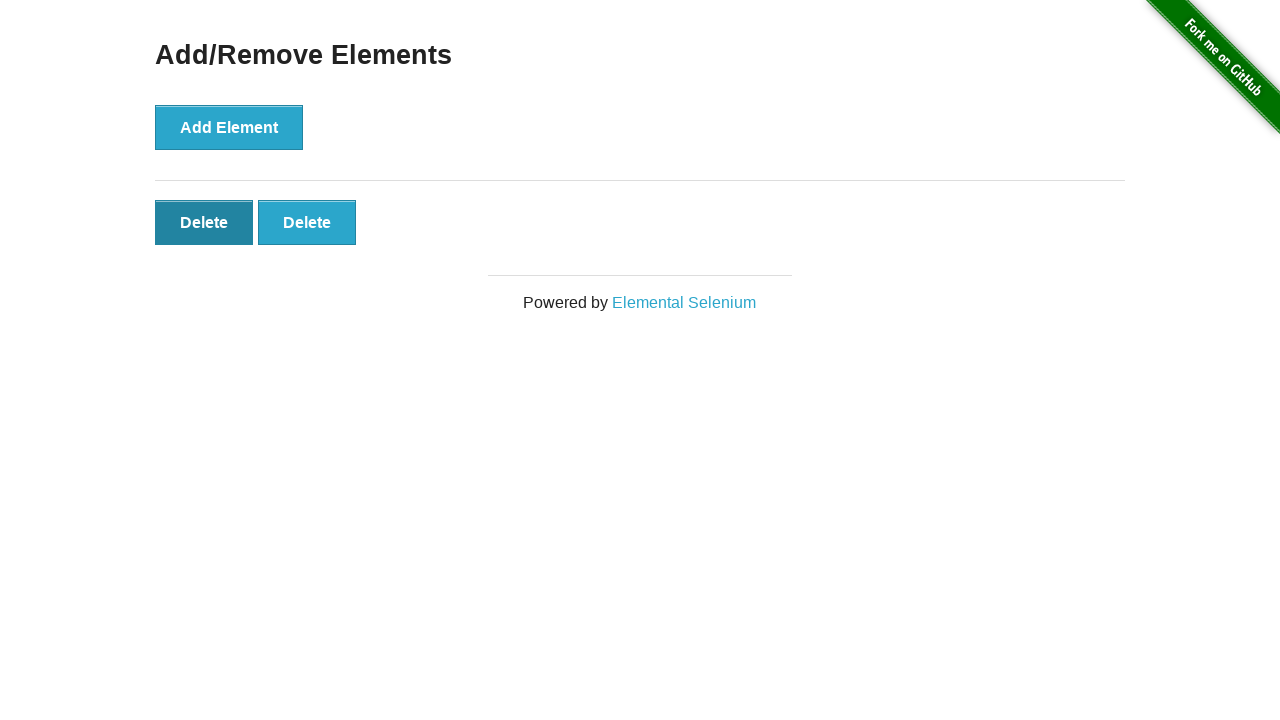